Navigates to a training website and hovers over the Courses menu to reveal and hover over the Oracle submenu item

Starting URL: http://greenstech.in/selenium-course-content.html

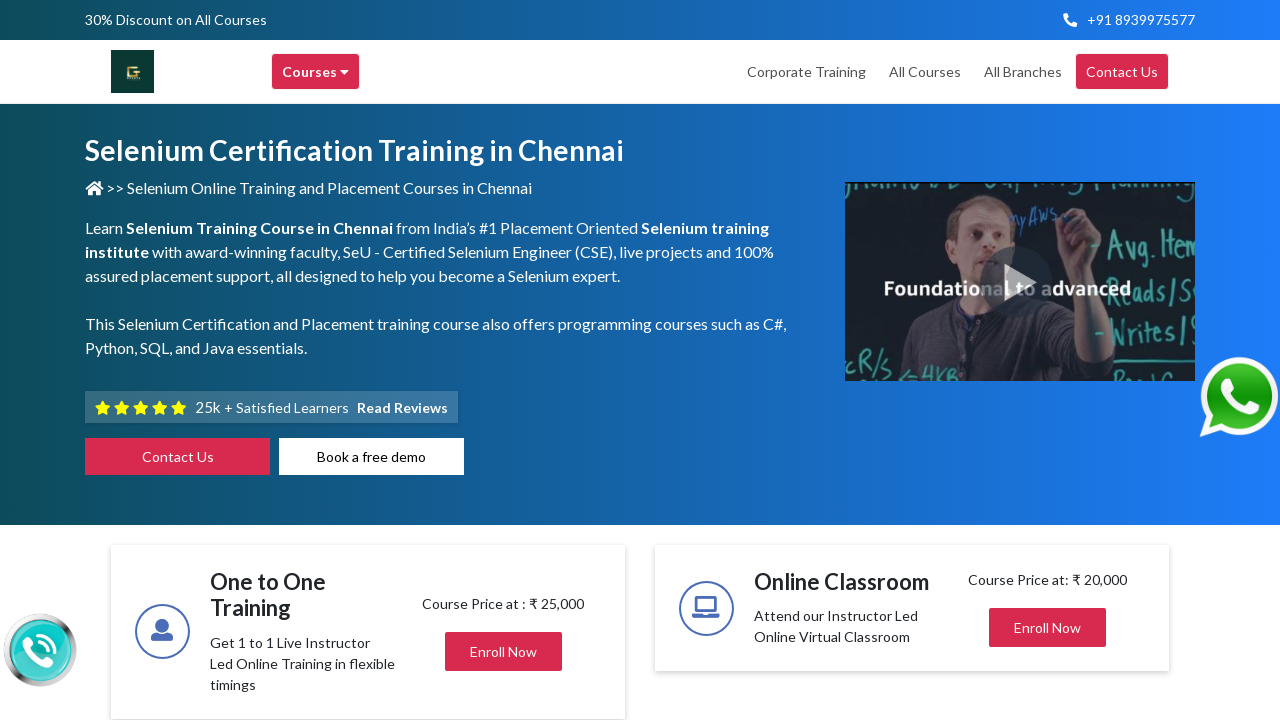

Navigated to training website at http://greenstech.in/selenium-course-content.html
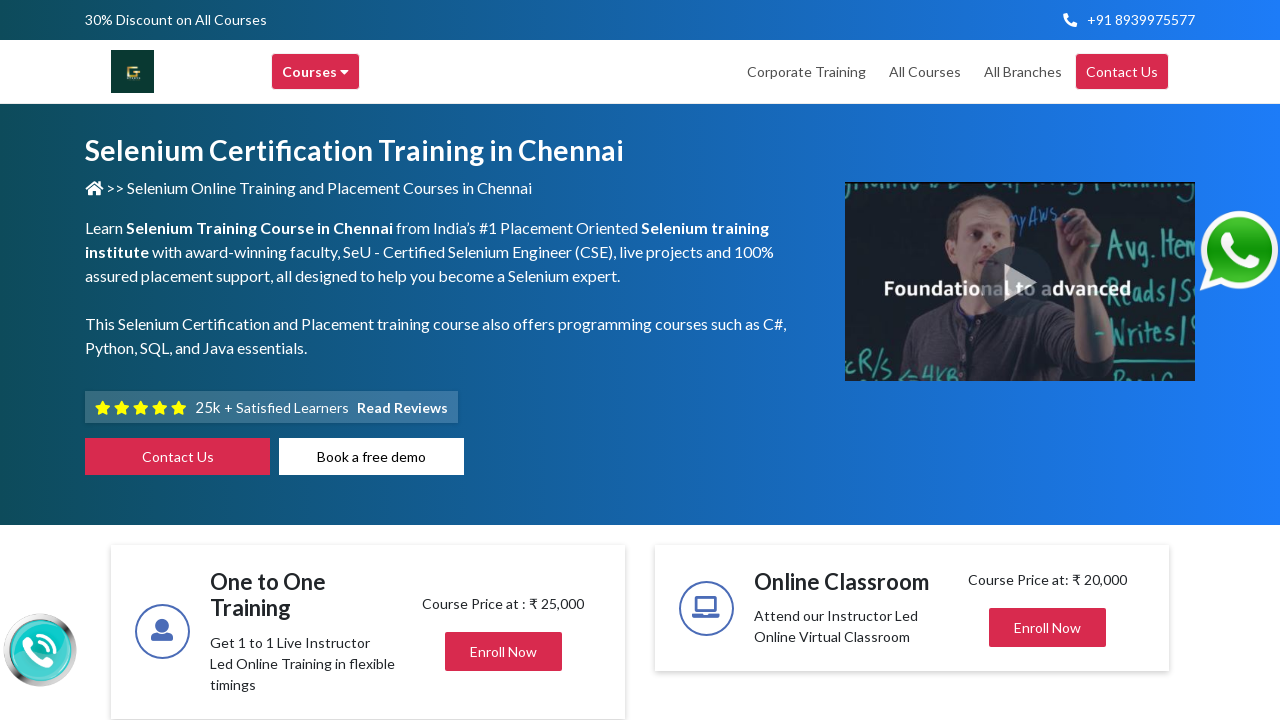

Hovered over Courses menu item to reveal submenu at (316, 72) on xpath=//div[text()='Courses ']
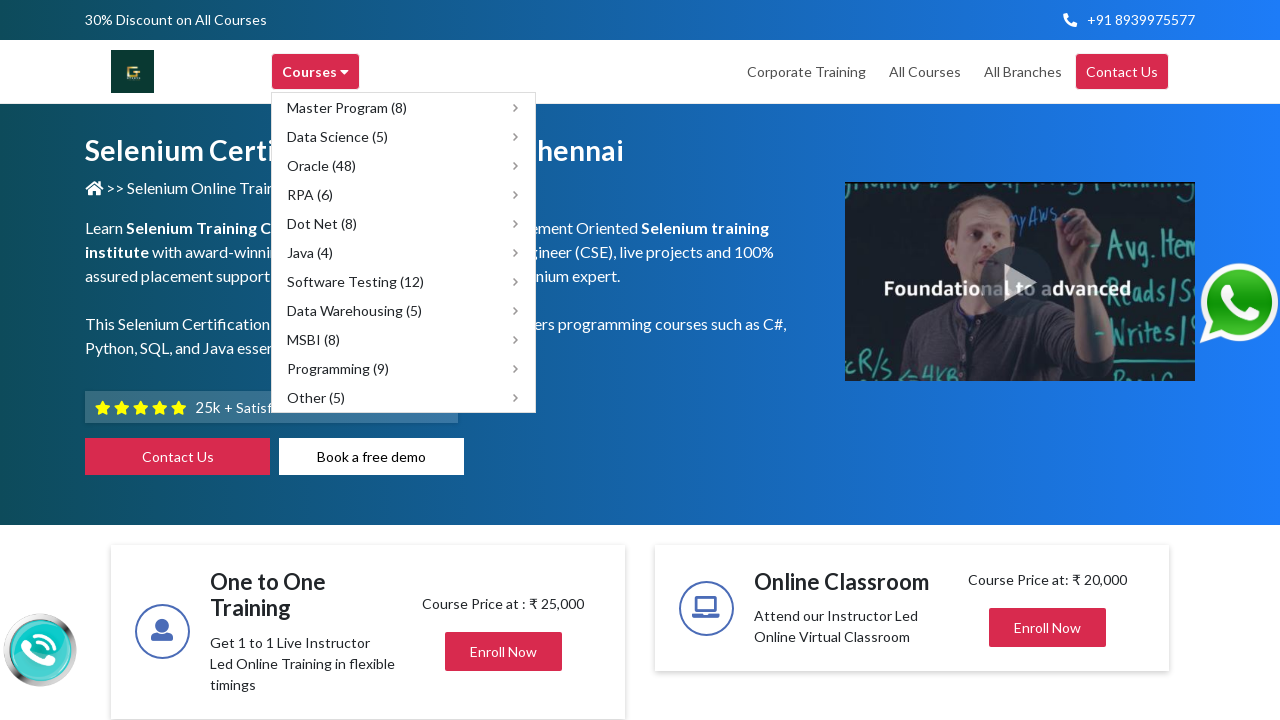

Hovered over Oracle submenu item at (404, 166) on xpath=//div[@title='Oracle']
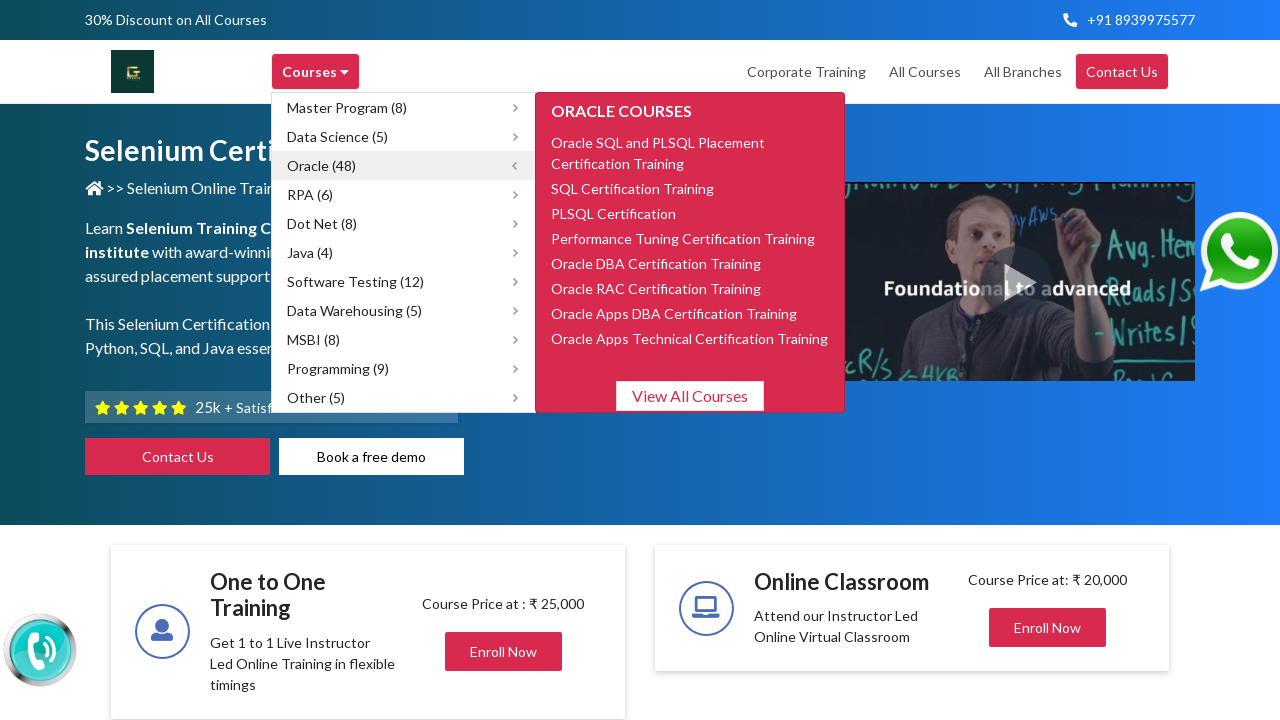

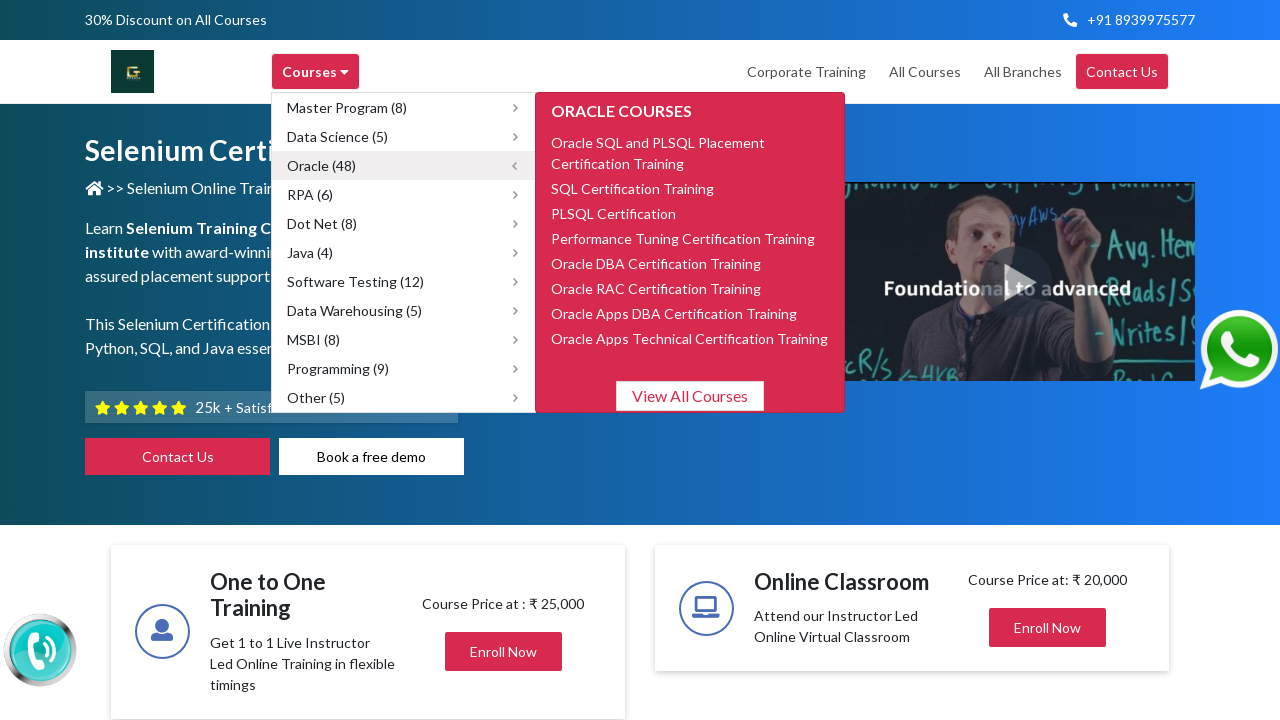